Tests Shadow DOM element interaction by accessing an input field inside a shadow root and filling it with text

Starting URL: https://selectorshub.com/xpath-practice-page/

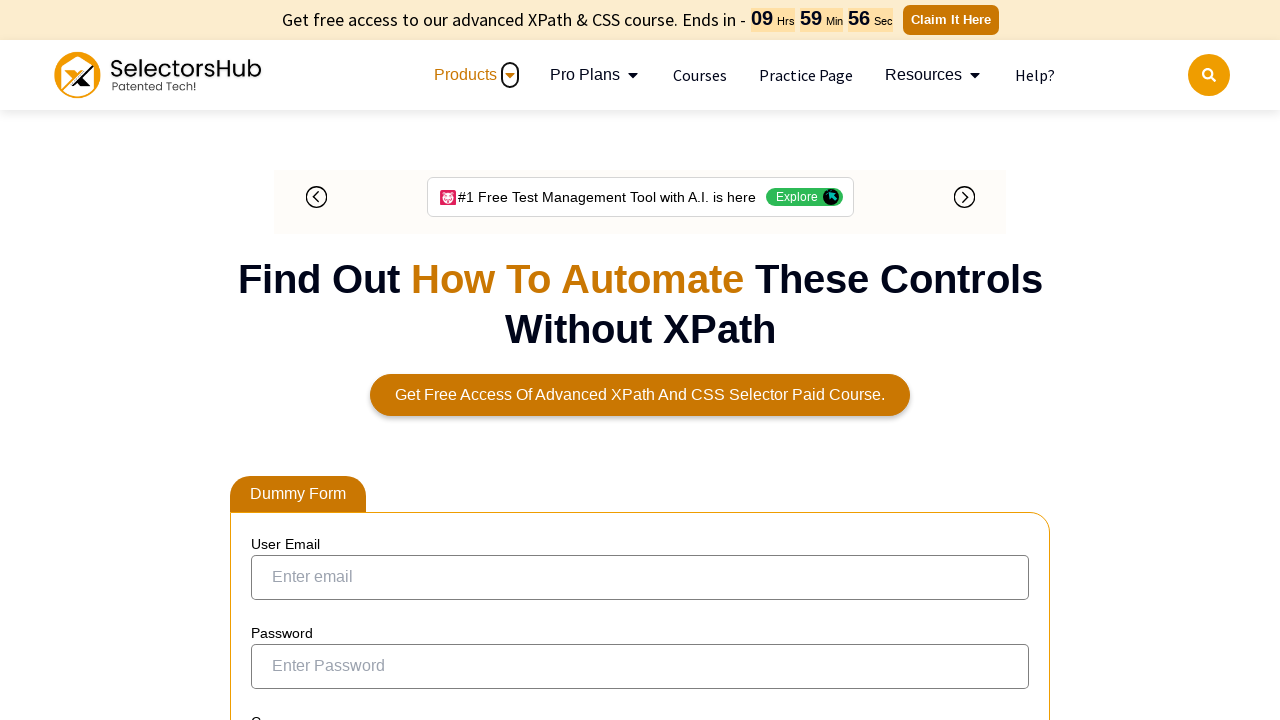

Waited 2000ms for page and shadow DOM to fully load
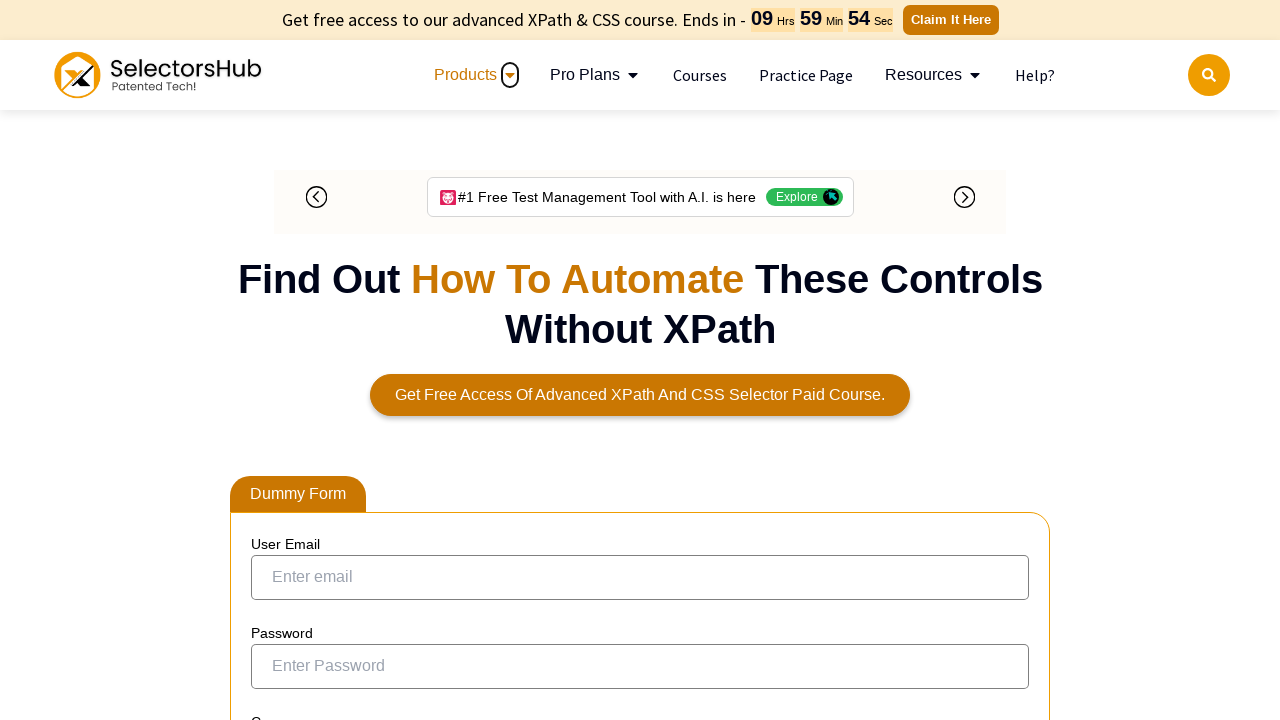

Accessed shadow DOM input field (input#kils) and filled it with 'test' text
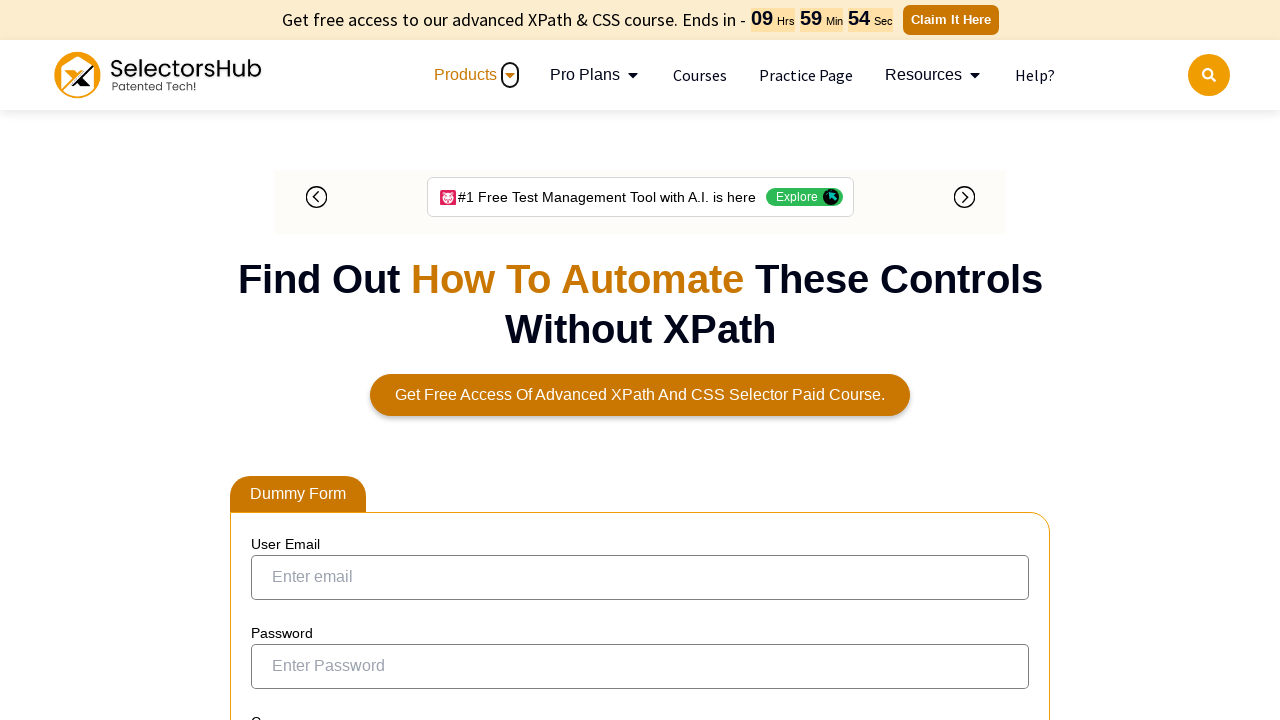

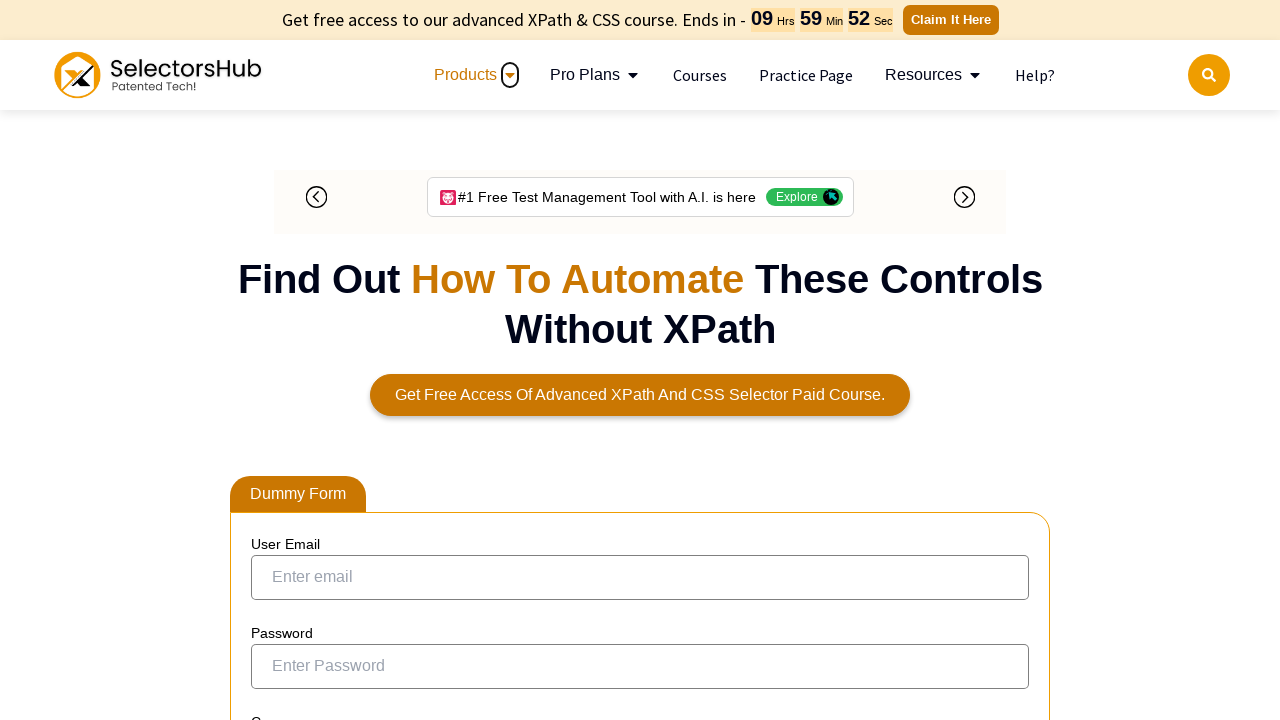